Tests navigation to Java Tutorial by clicking the Java navigation link and verifying the URL changes correctly

Starting URL: https://www.w3schools.com/

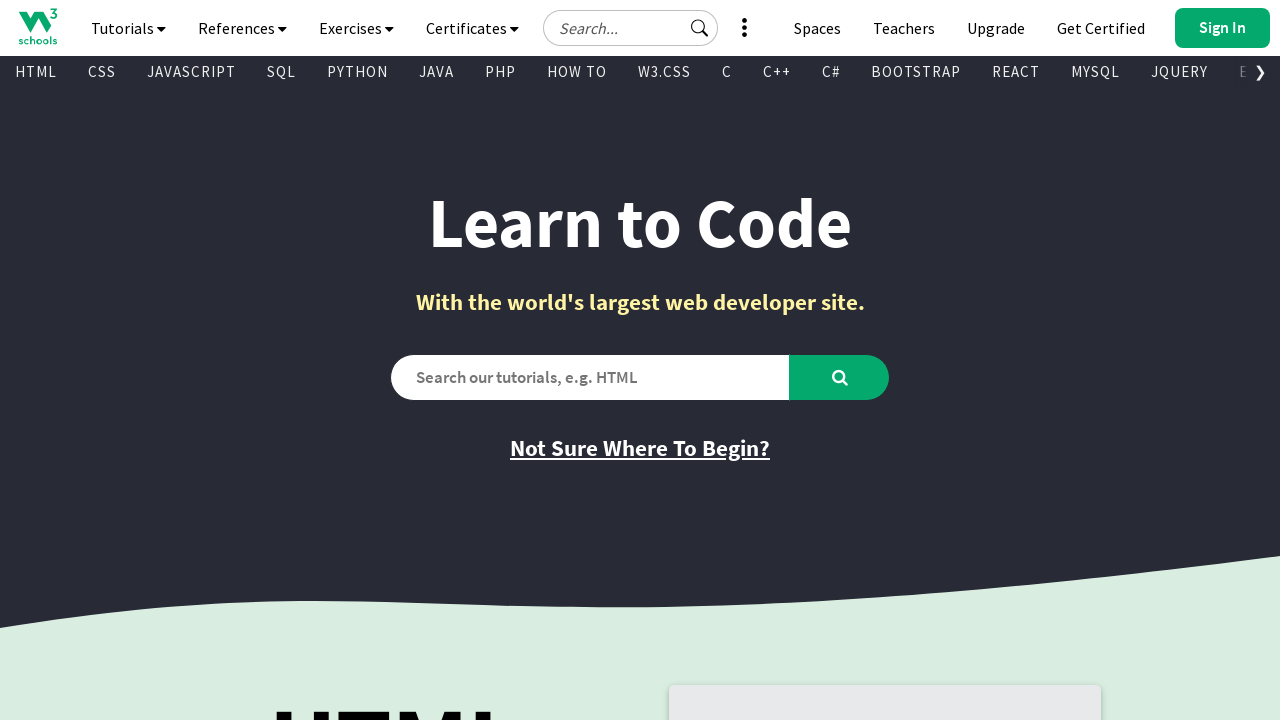

Clicked on Java Tutorial navigation link at (436, 72) on .ga-nav[title='Java Tutorial']
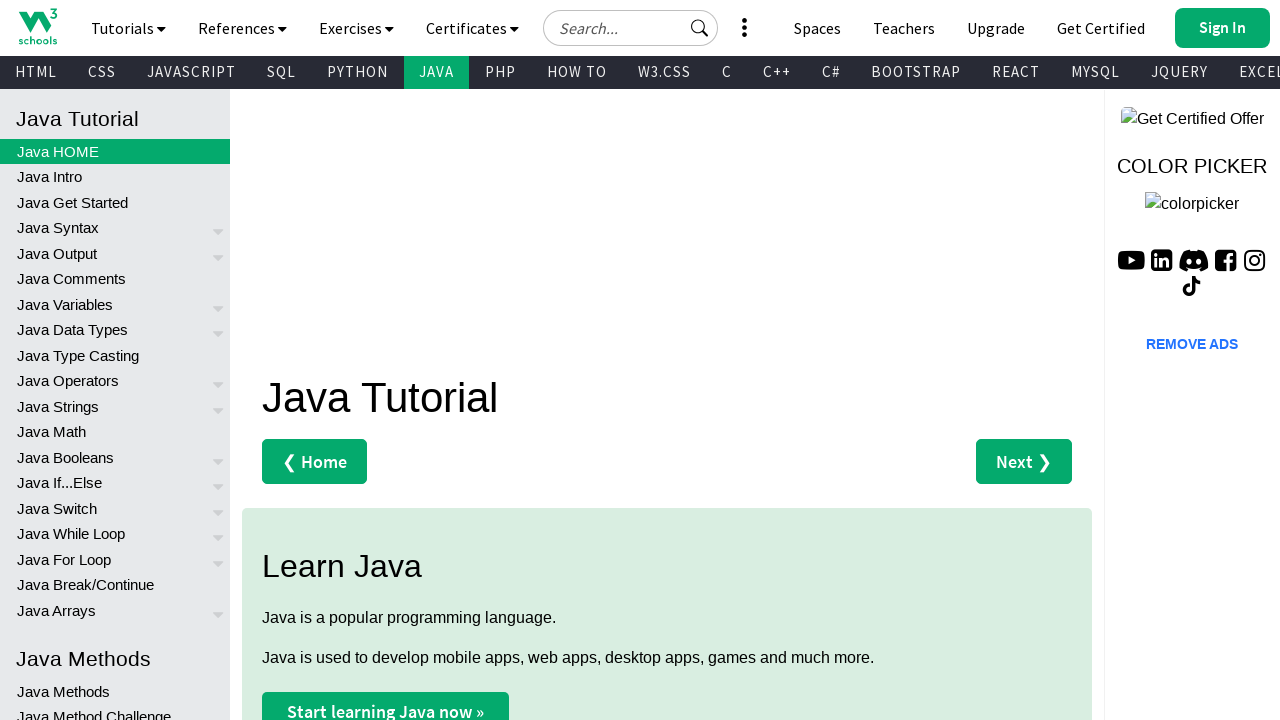

Verified navigation to Java tutorial page at https://www.w3schools.com/java/default.asp
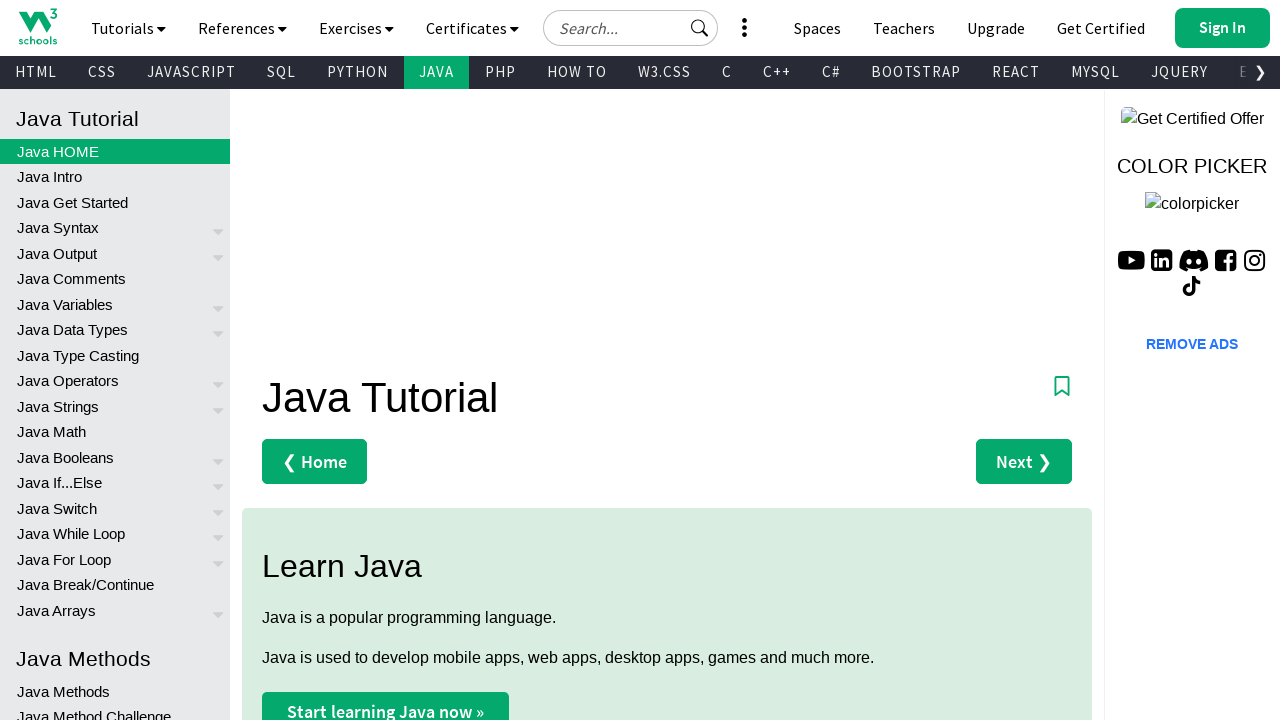

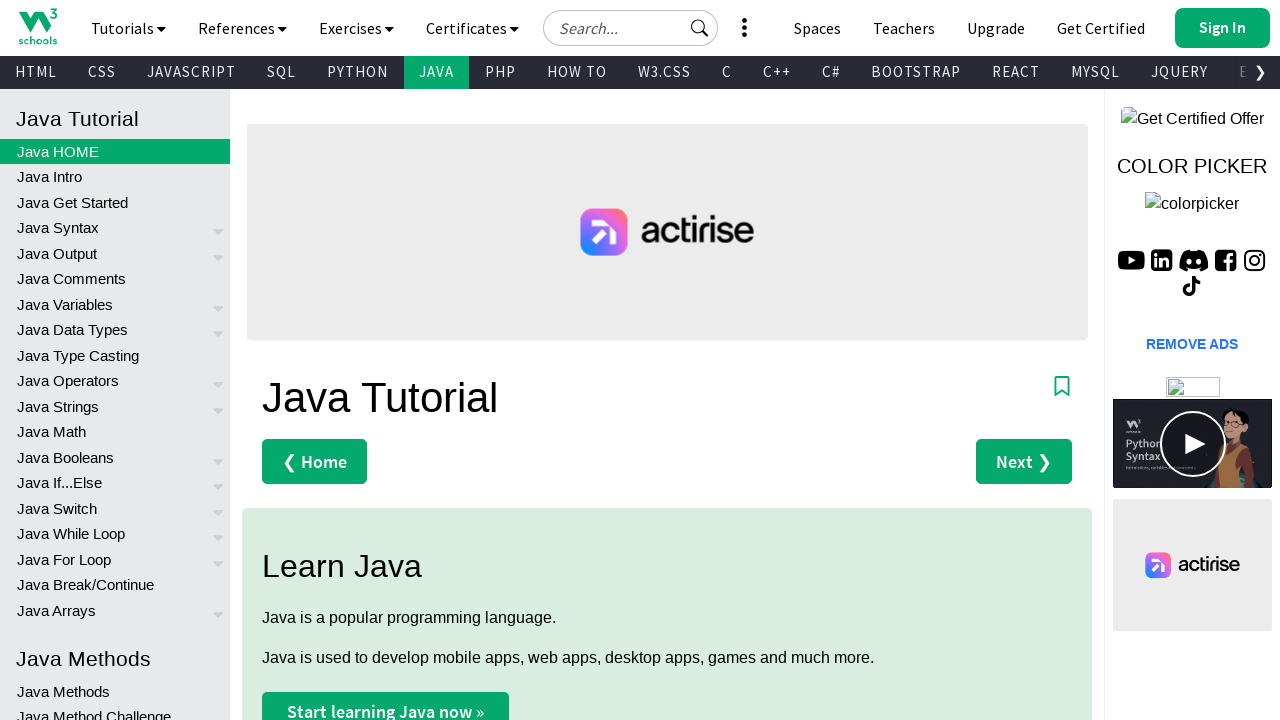